Performs a click-and-hold, move to target, then release action for drag and drop

Starting URL: https://crossbrowsertesting.github.io/drag-and-drop

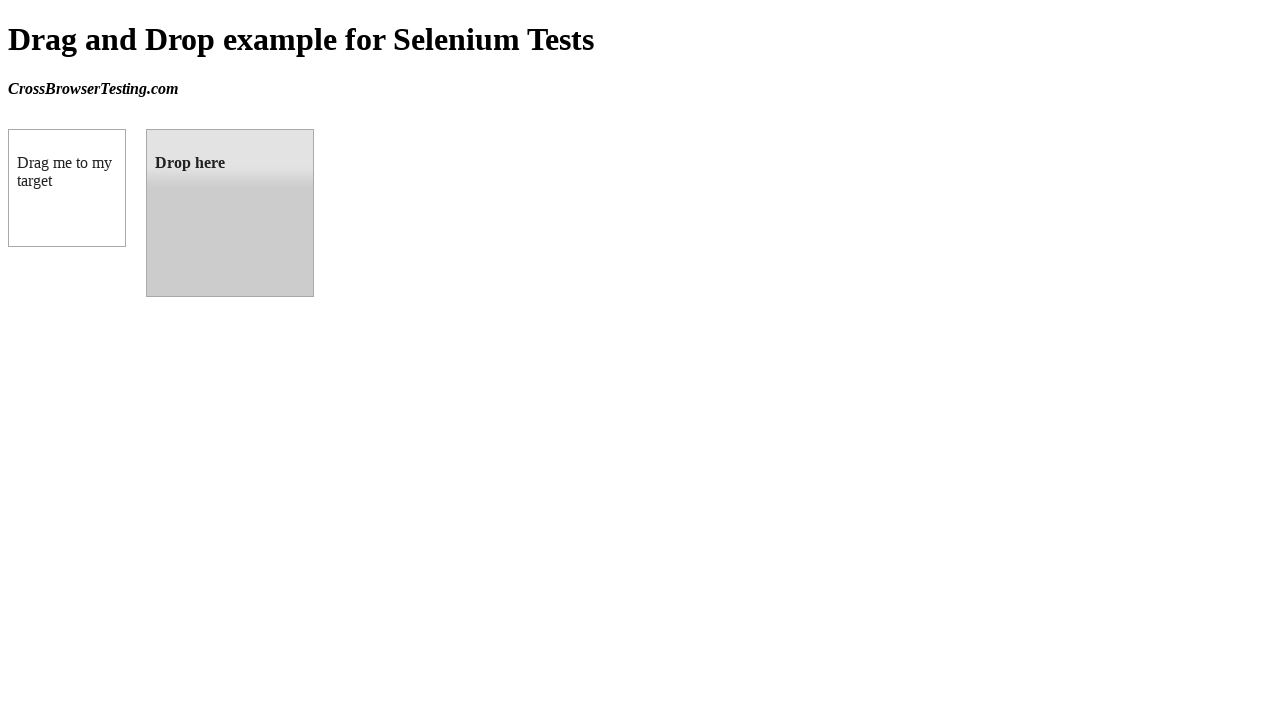

Located source draggable element (box A)
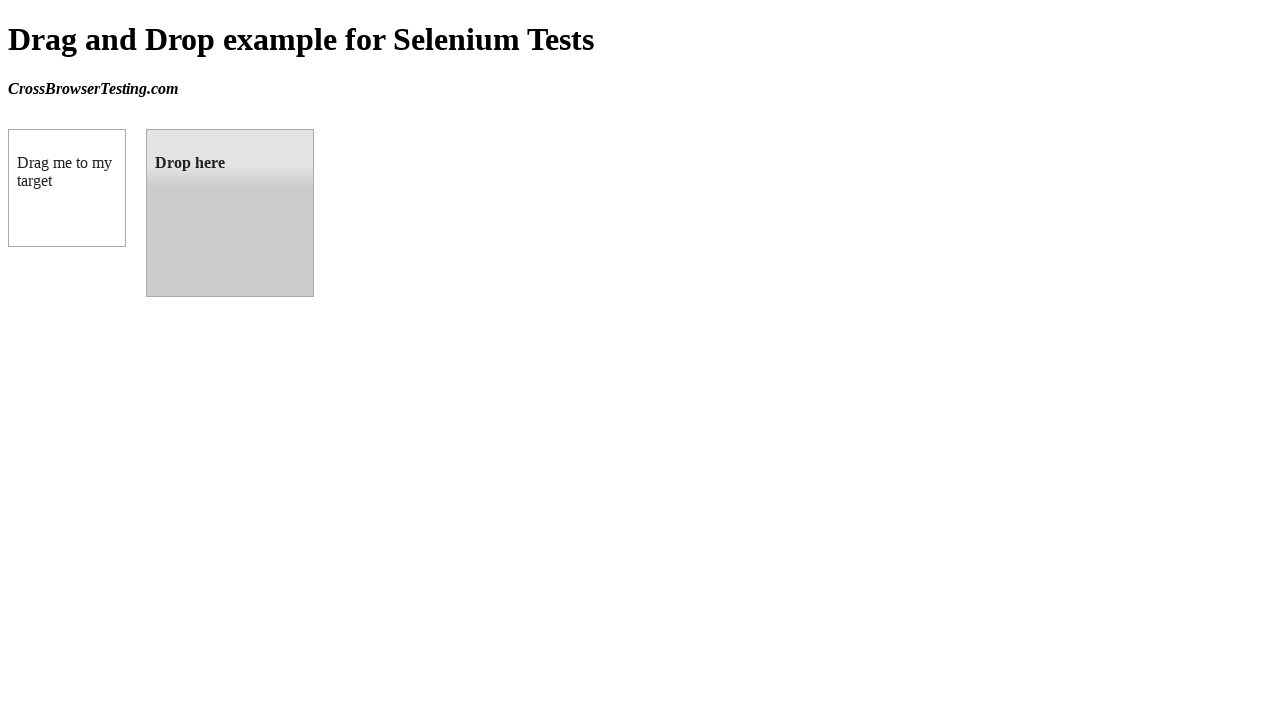

Located target droppable element (box B)
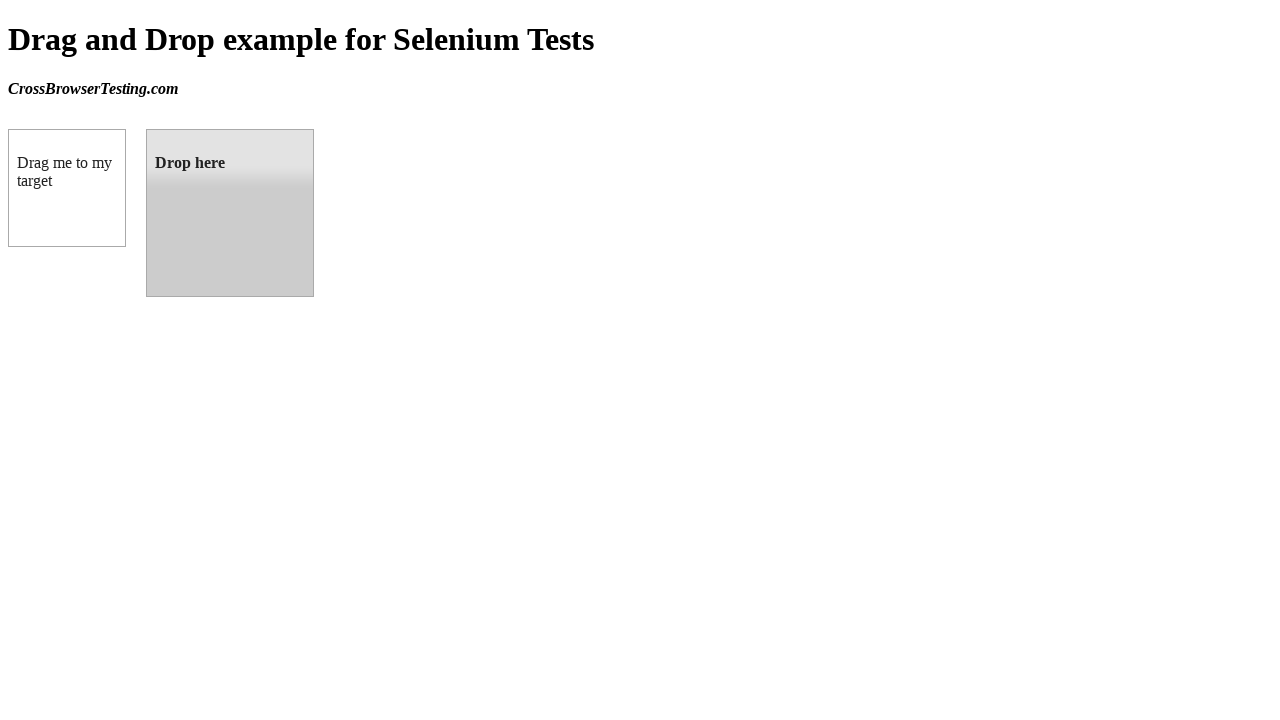

Hovered over source element at (67, 188) on #draggable
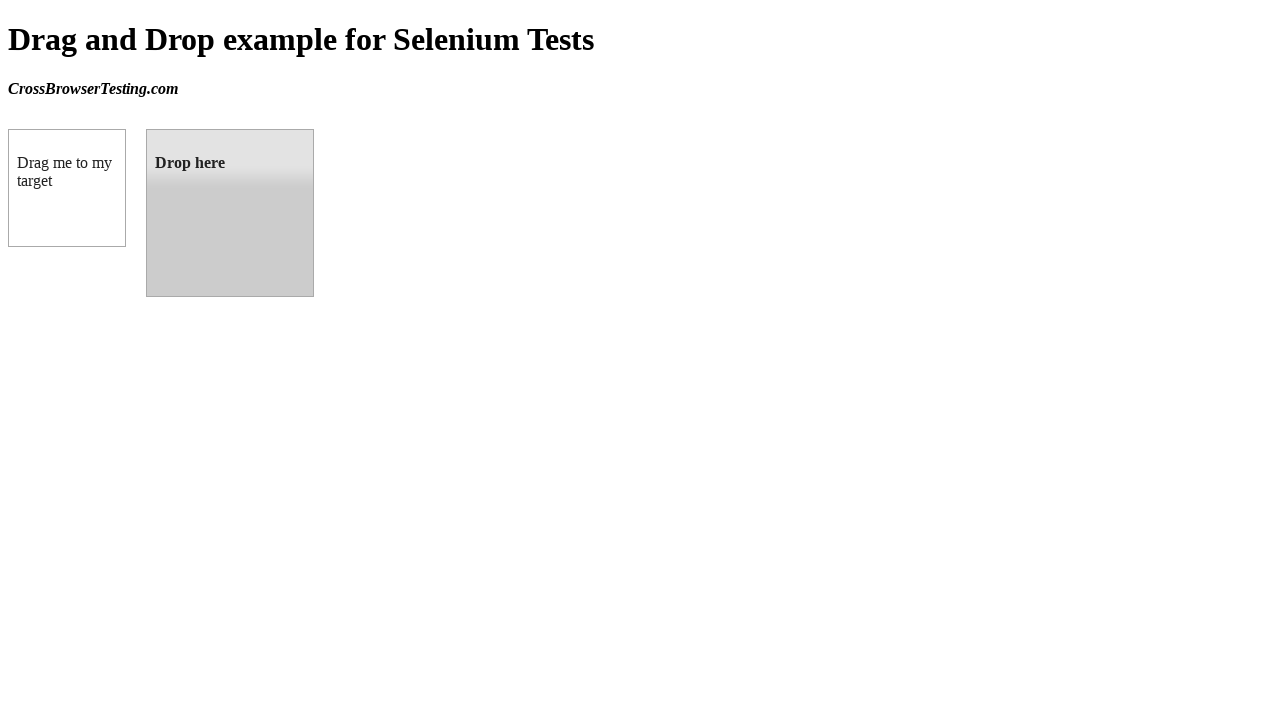

Pressed mouse button down on source element at (67, 188)
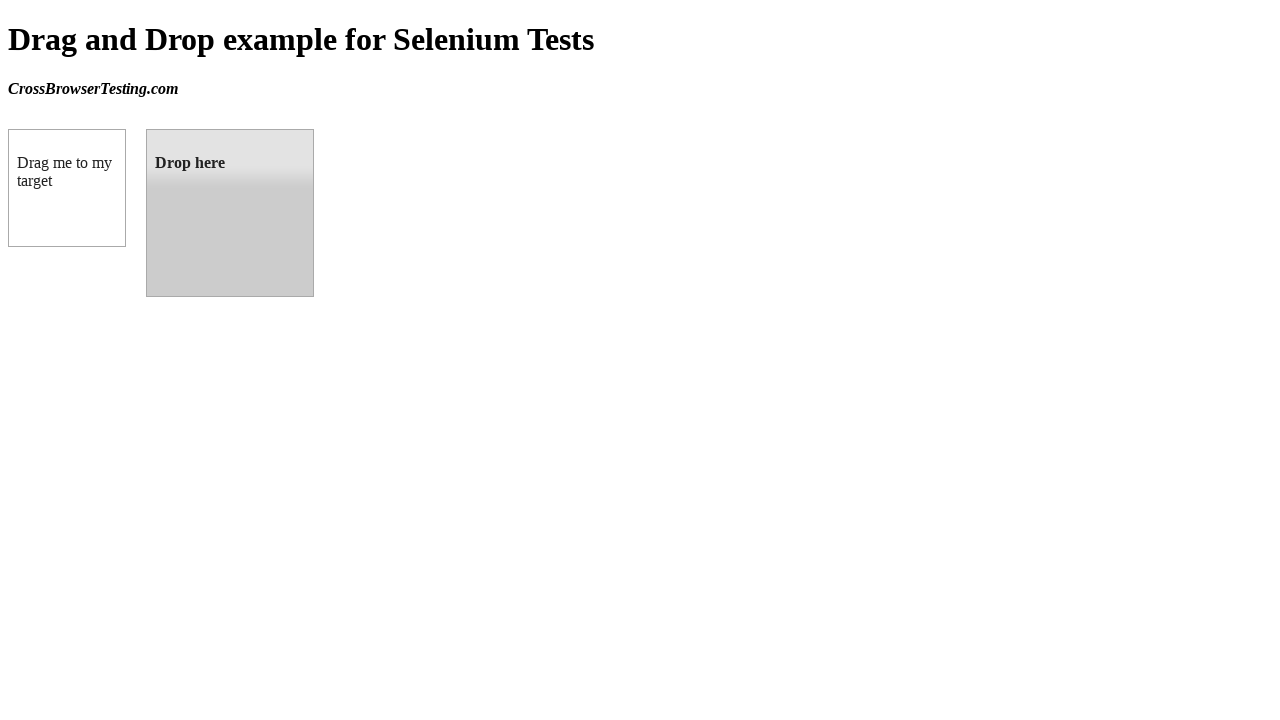

Moved mouse to target element at (230, 213) on #droppable
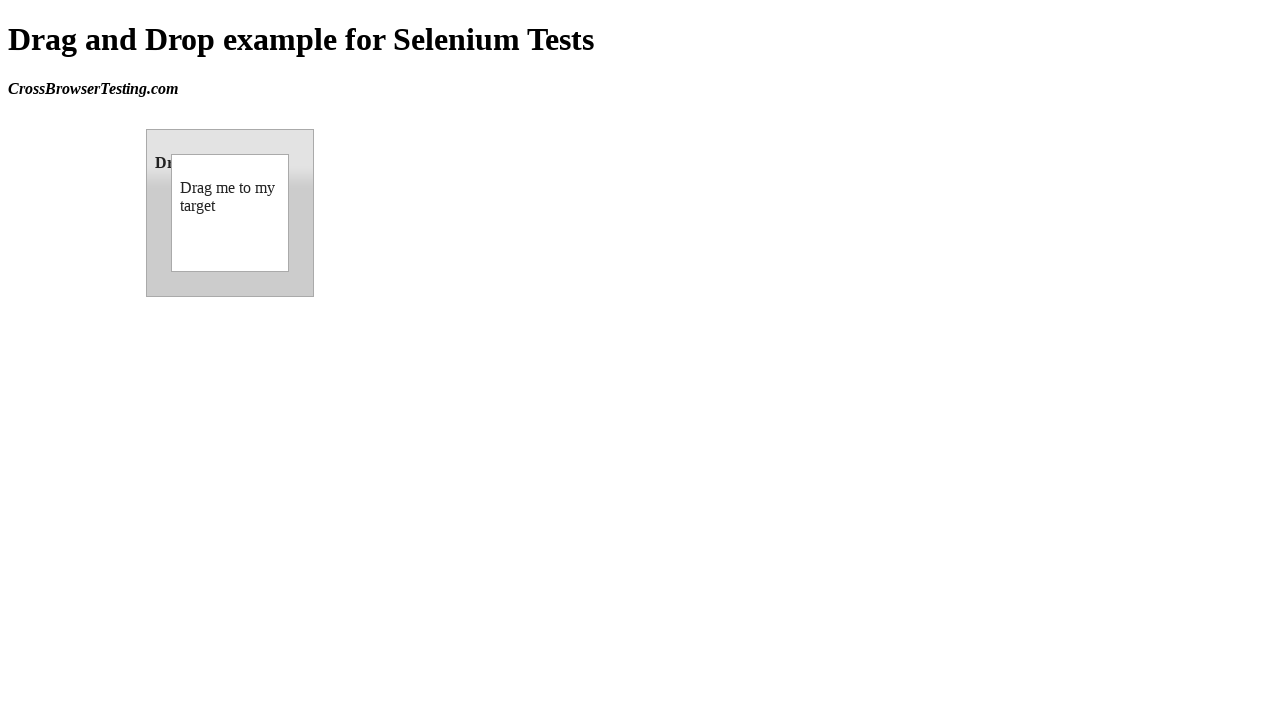

Released mouse button to complete drag and drop at (230, 213)
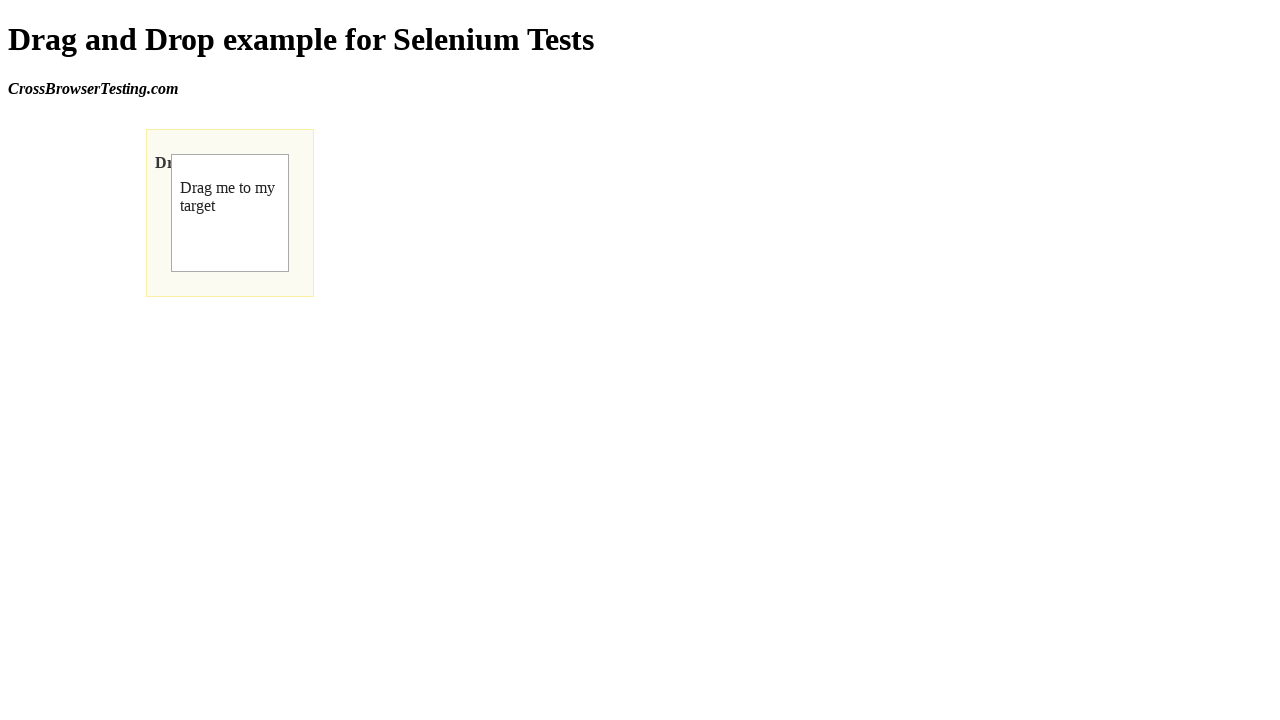

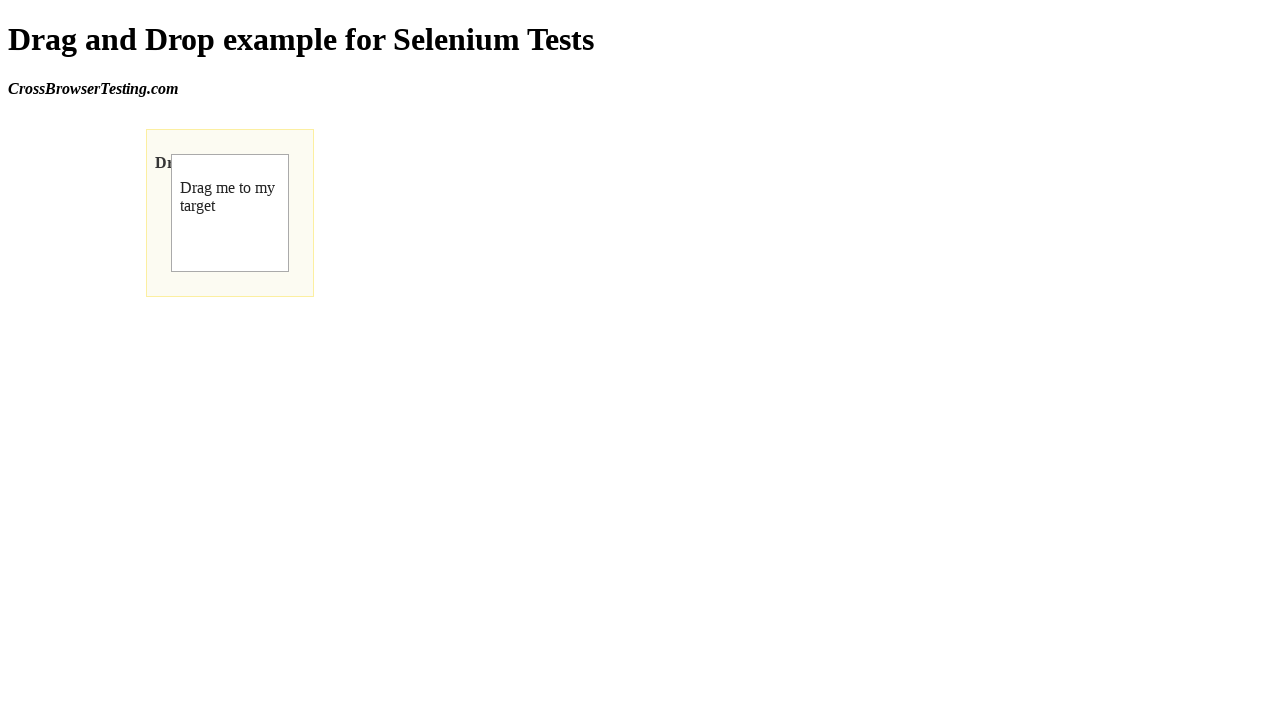